Tests browser prompt dialog handling by clicking a button that triggers a prompt alert and accepting it with a custom input value

Starting URL: https://letcode.in/alert

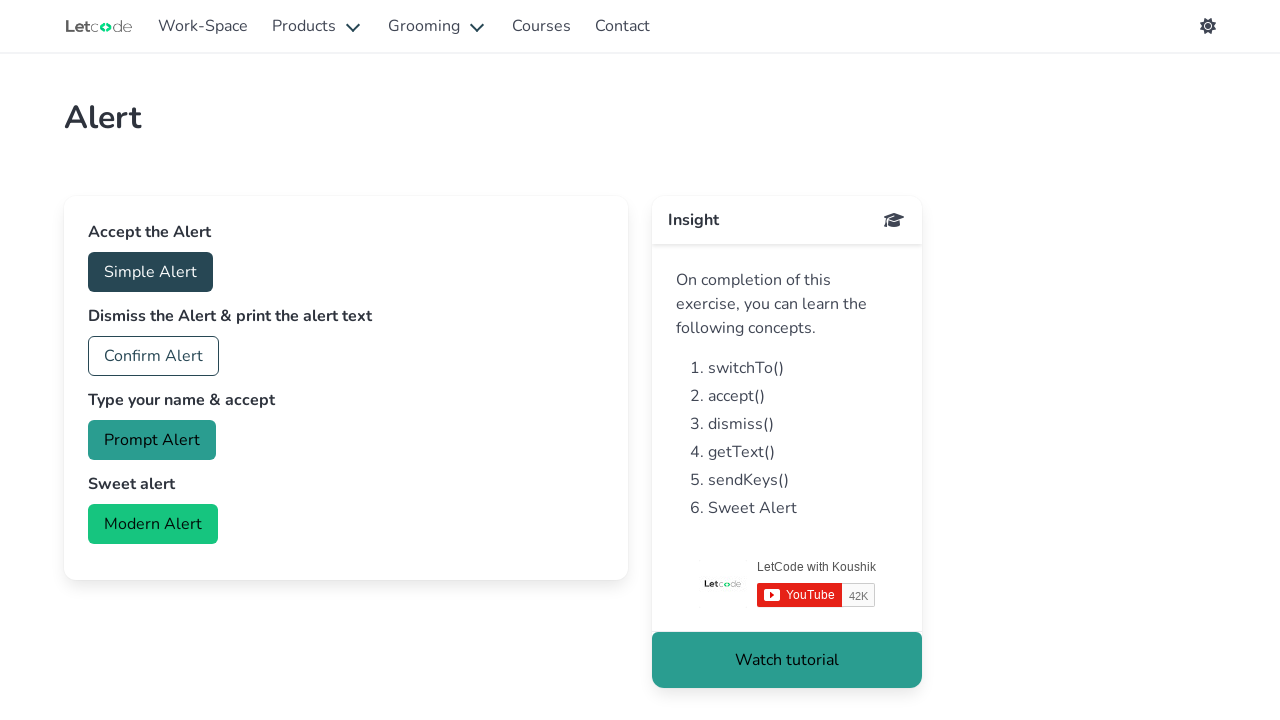

Set up dialog handler to accept prompt with custom value 'SIYA'
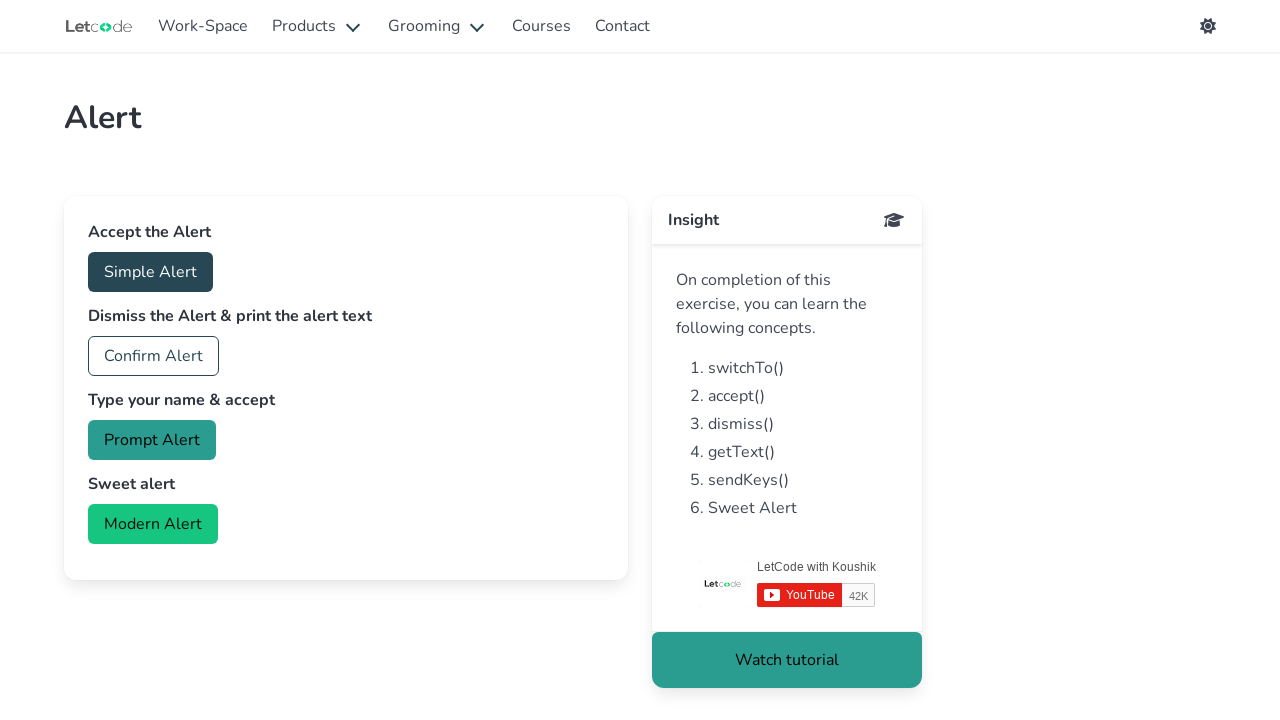

Clicked prompt button to trigger dialog at (152, 440) on xpath=//button[@id='prompt']
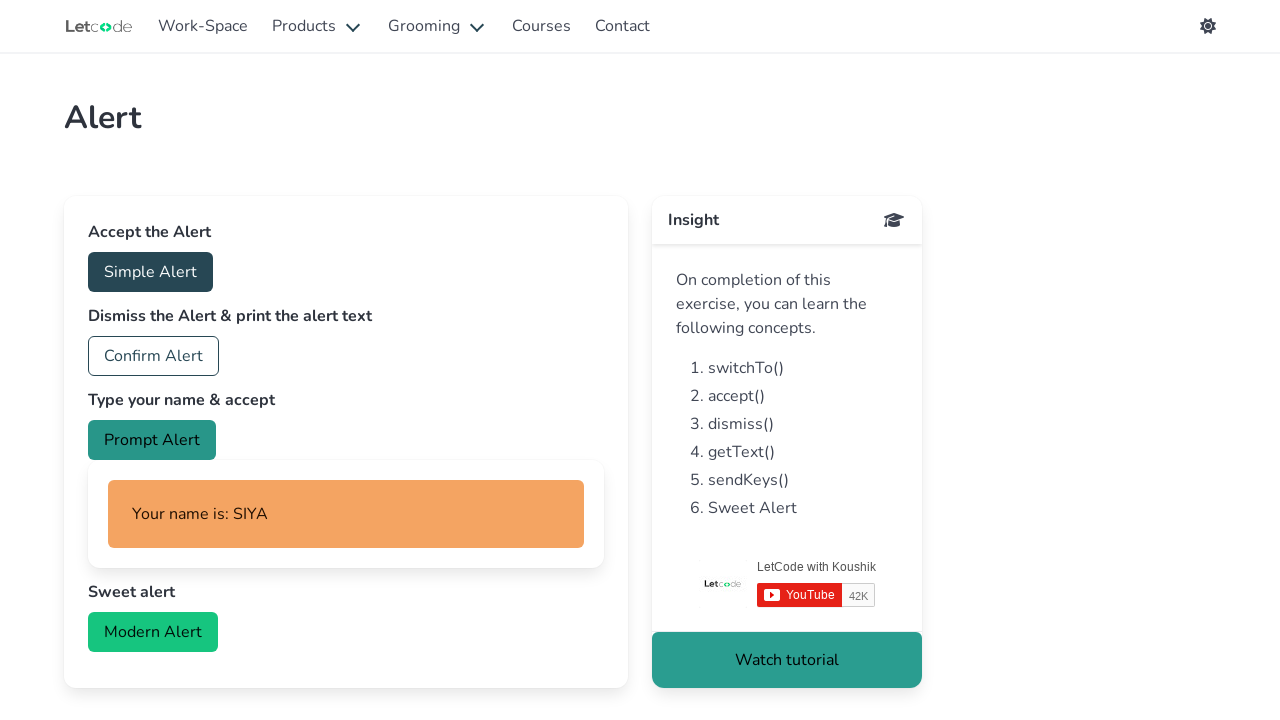

Waited for dialog to be handled
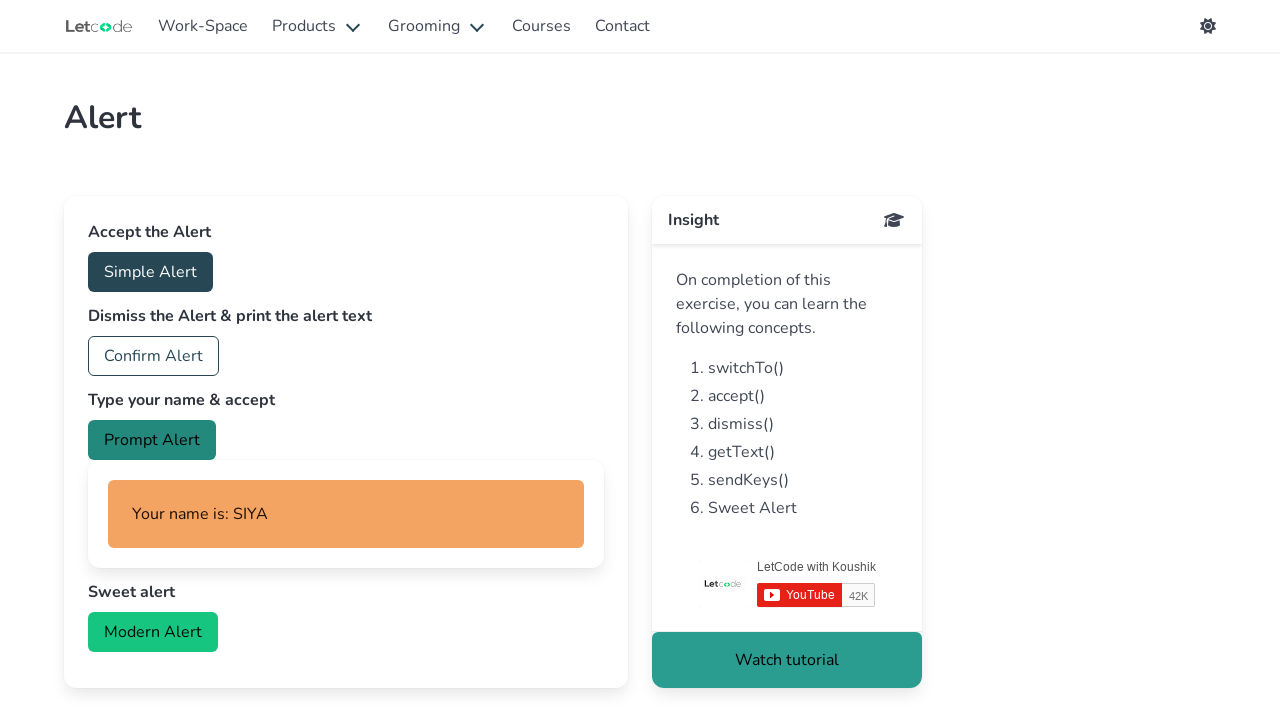

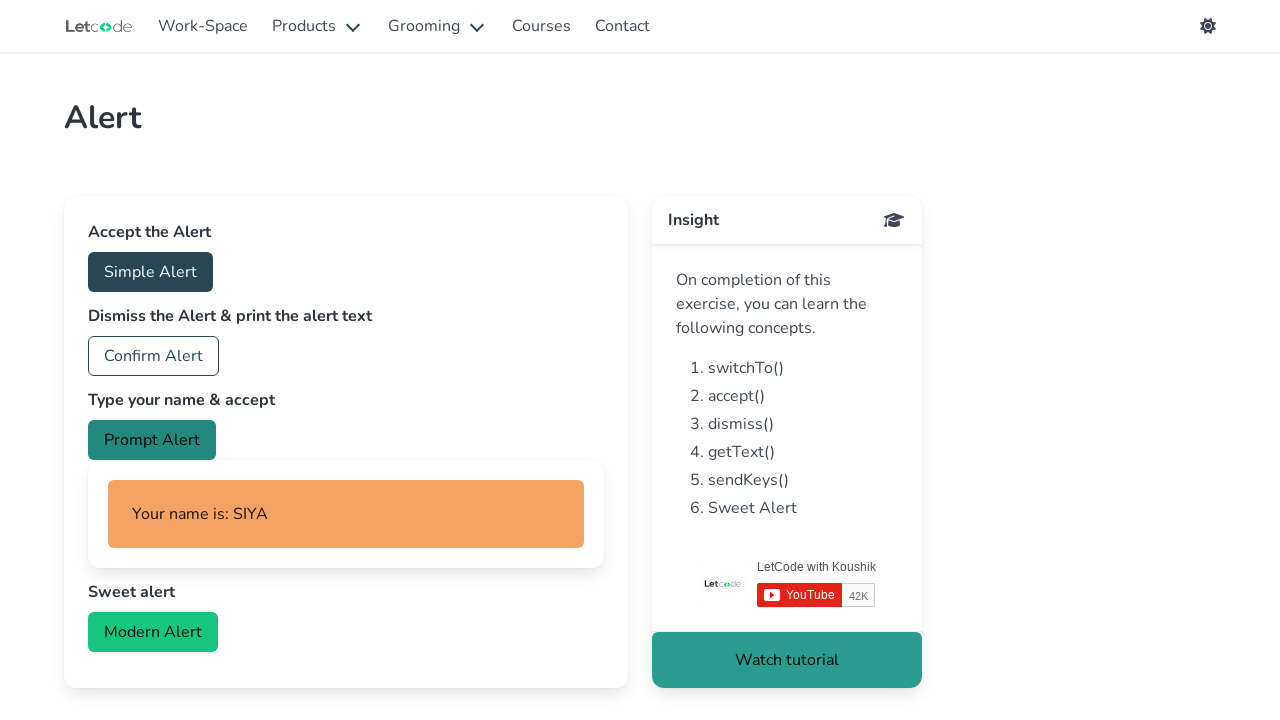